Tests a math problem form by reading two numbers from the page, calculating their sum, selecting the result from a dropdown, and submitting the form

Starting URL: http://suninjuly.github.io/selects2.html

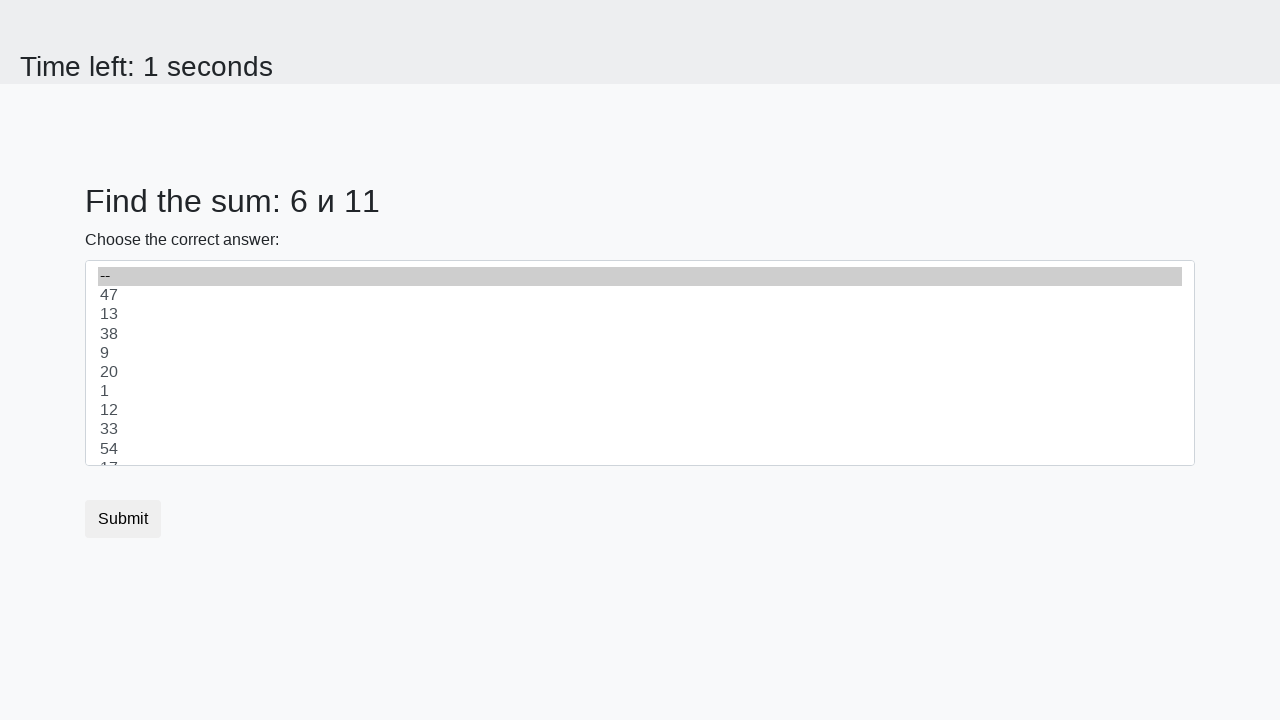

Read first number from #num1 element
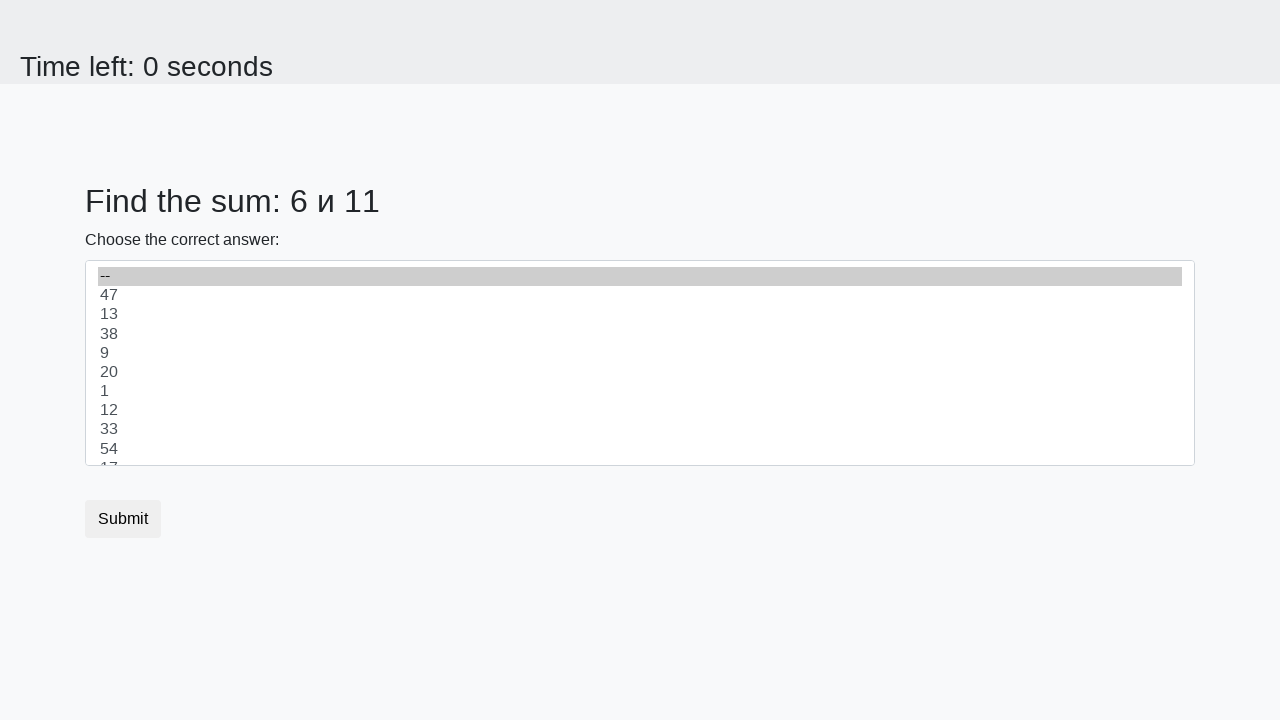

Read second number from #num2 element
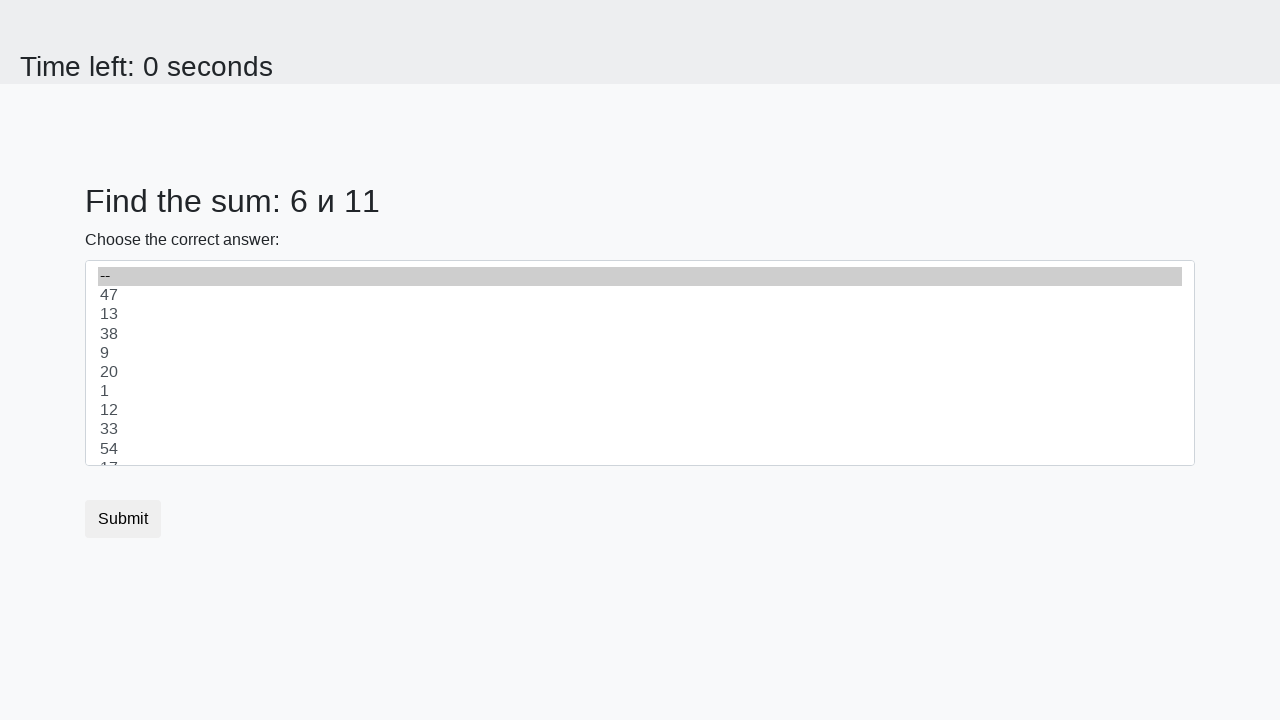

Calculated sum: 6 + 11 = 17
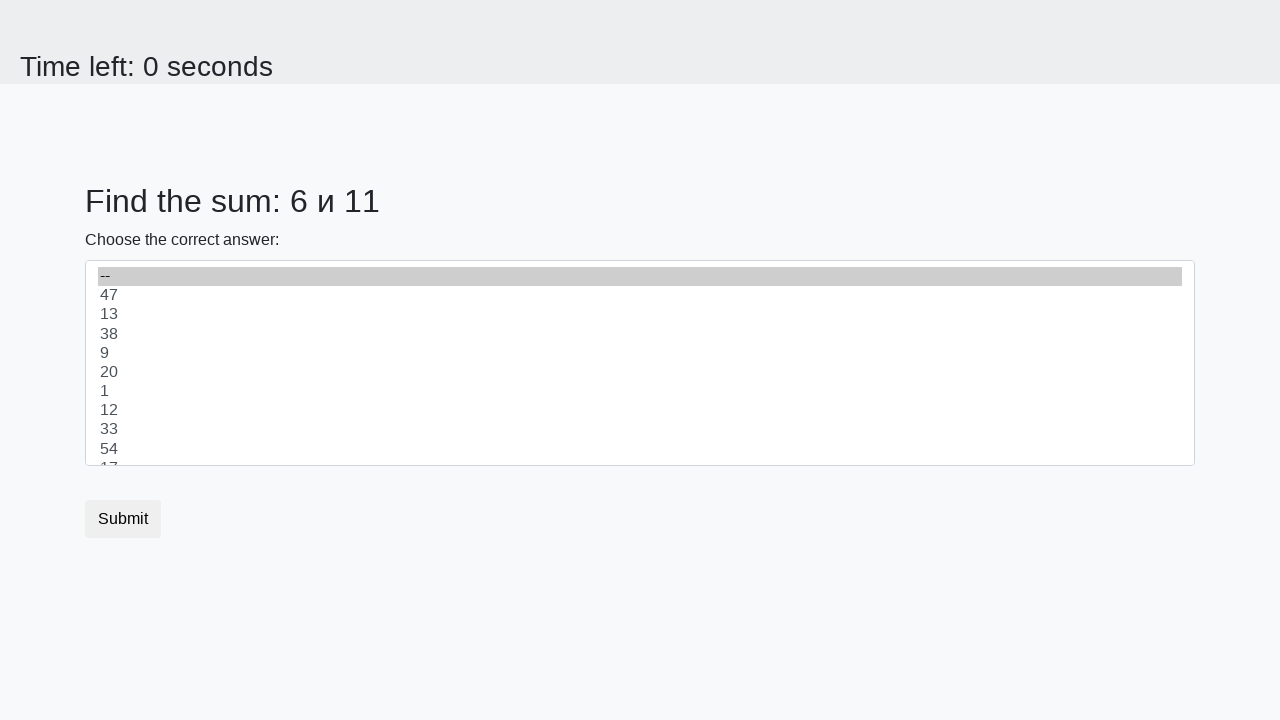

Selected value '17' from dropdown on select
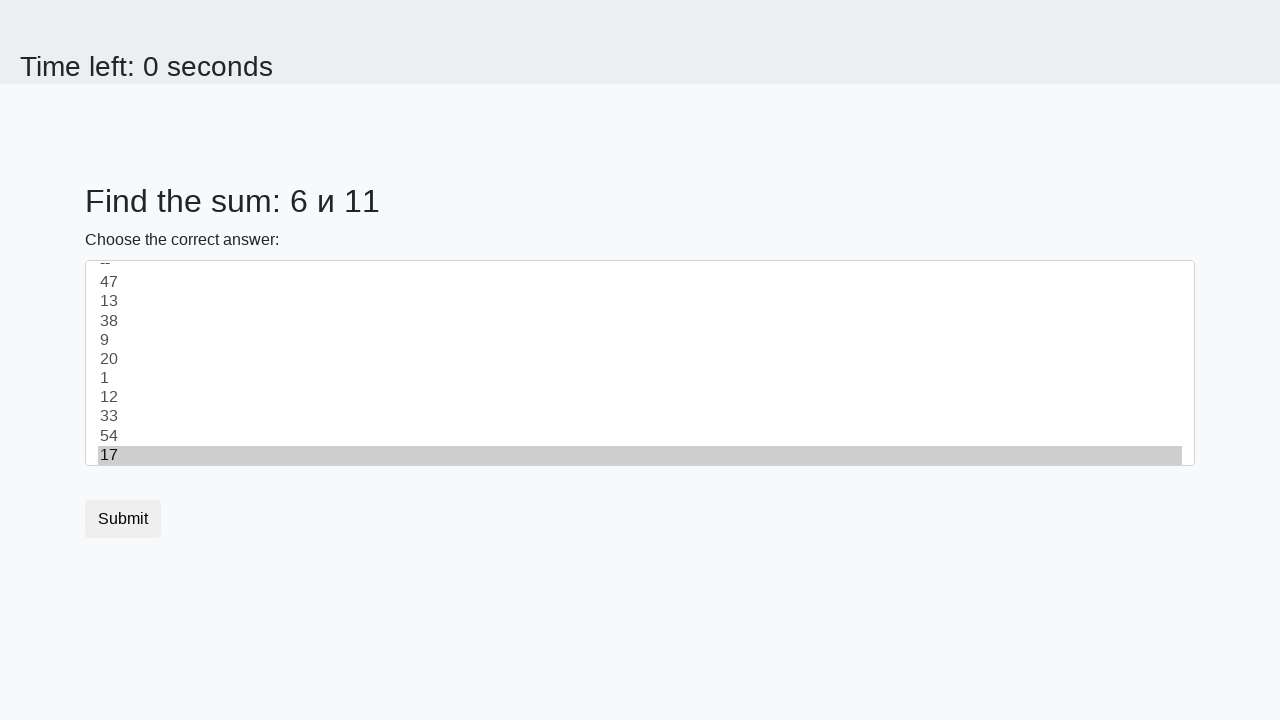

Clicked submit button to submit form at (123, 519) on button.btn-default
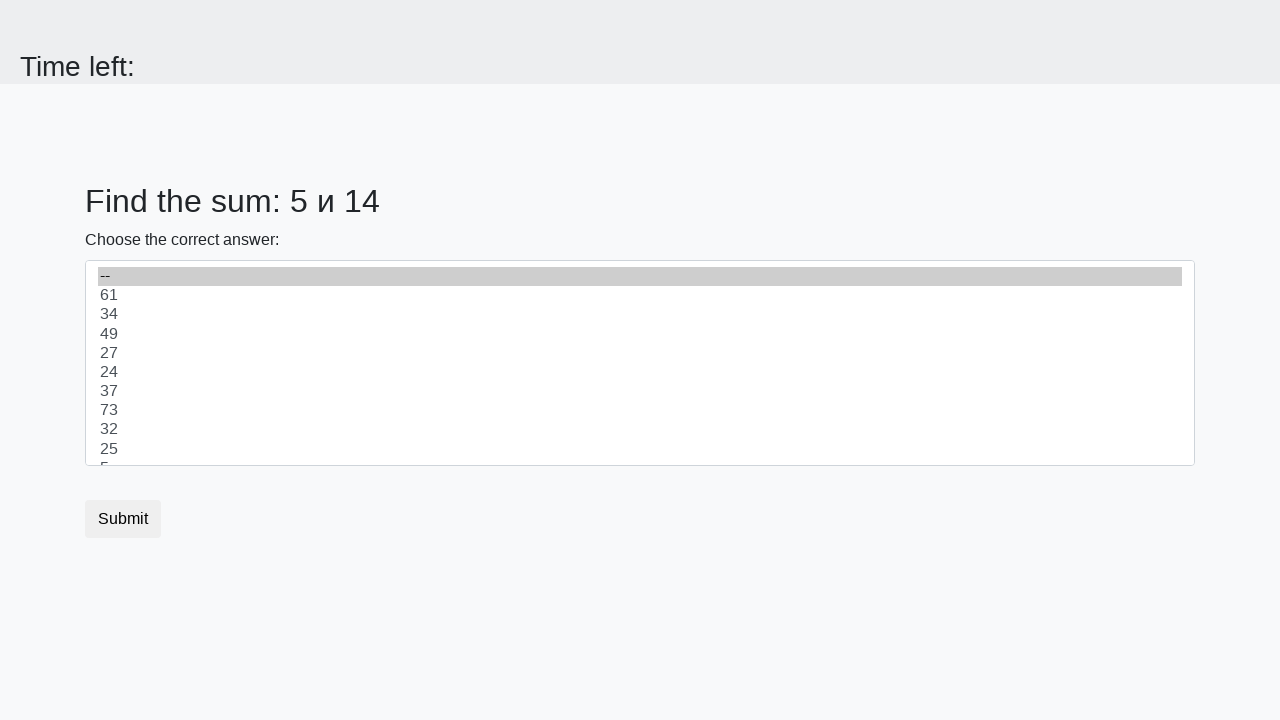

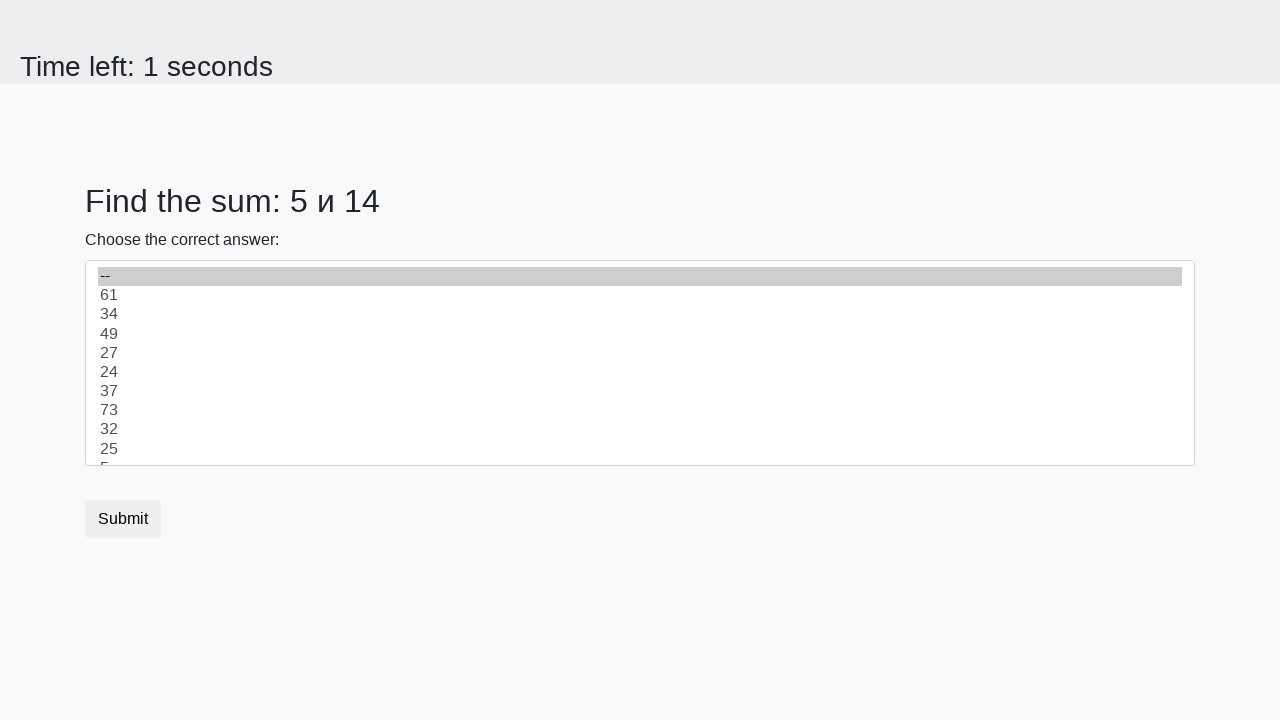